Tests checkbox functionality by selecting checkboxes if they are not already selected and verifying their state

Starting URL: https://testcenter.techproeducation.com/index.php?page=checkboxes

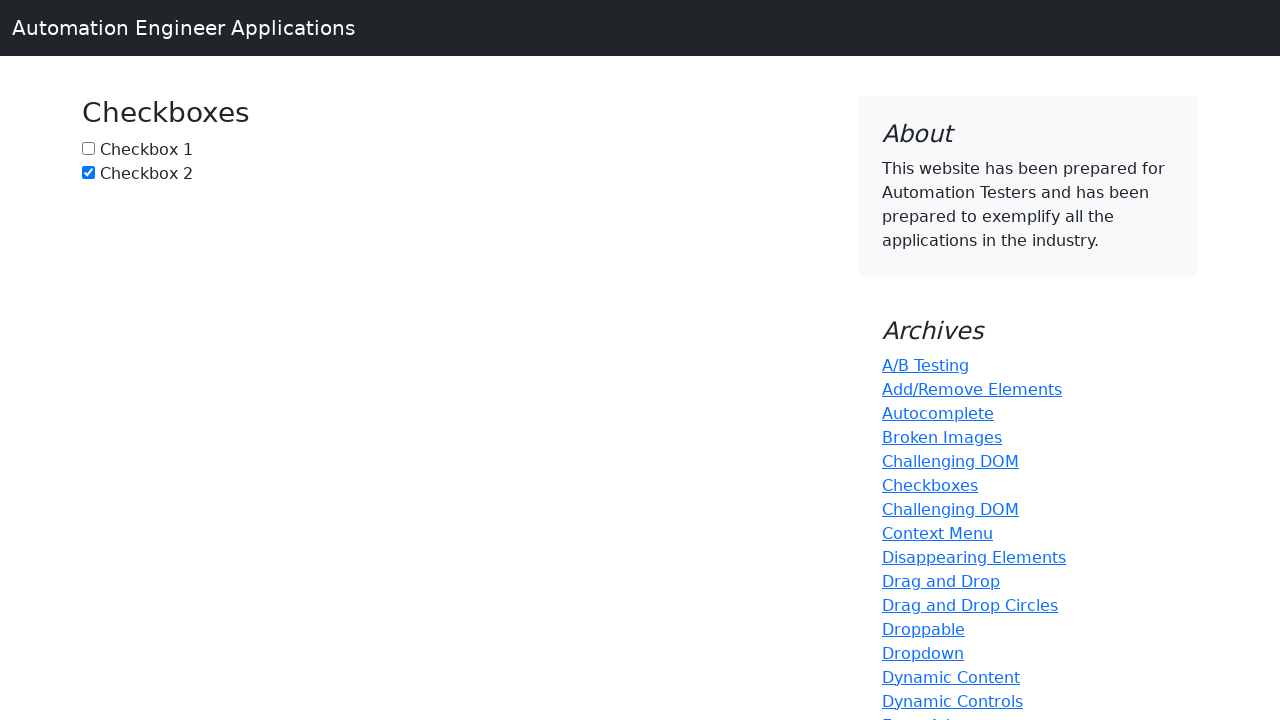

Located checkbox element with id 'box1'
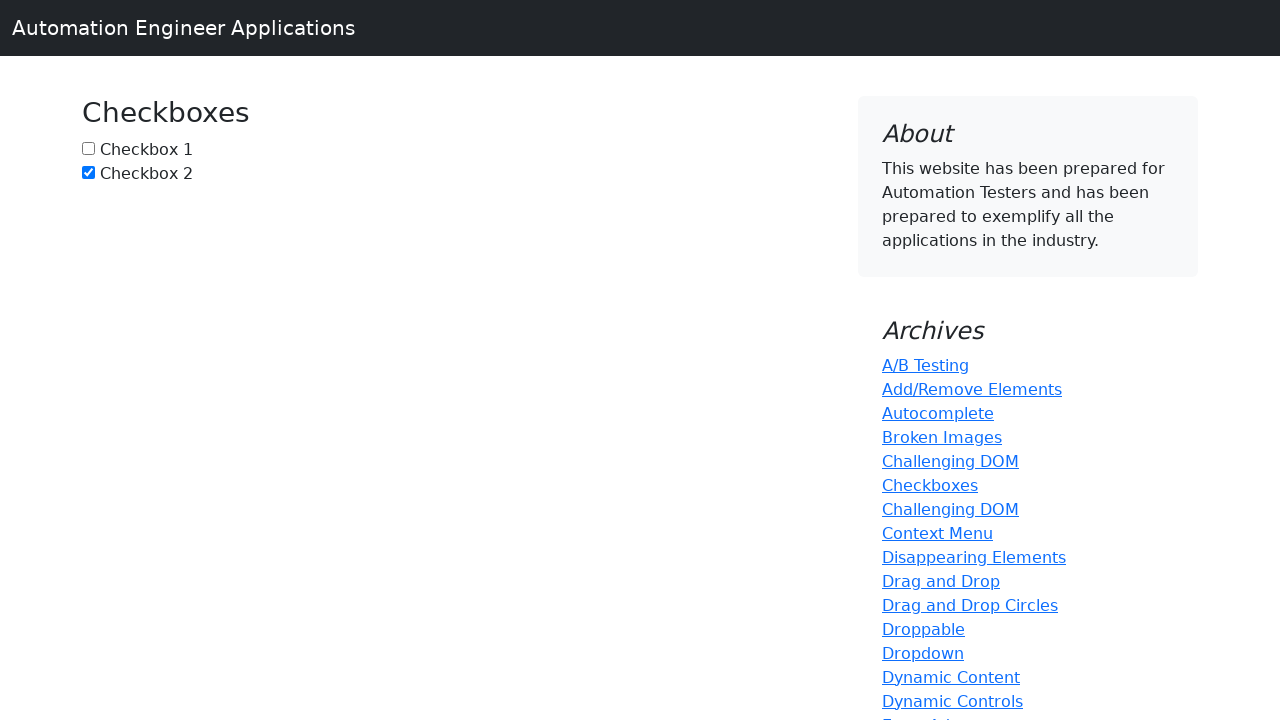

Located checkbox element with id 'box2'
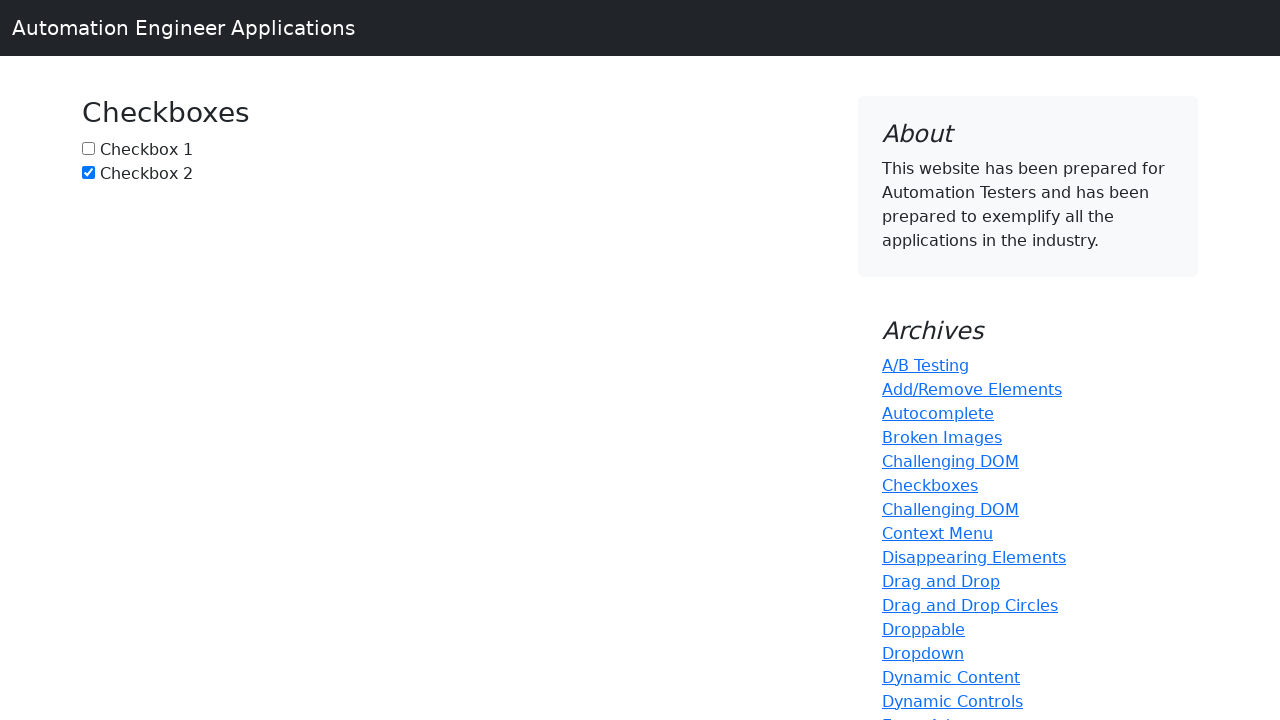

Checkbox1 was not selected, clicked to select it at (88, 148) on xpath=//input[@id='box1']
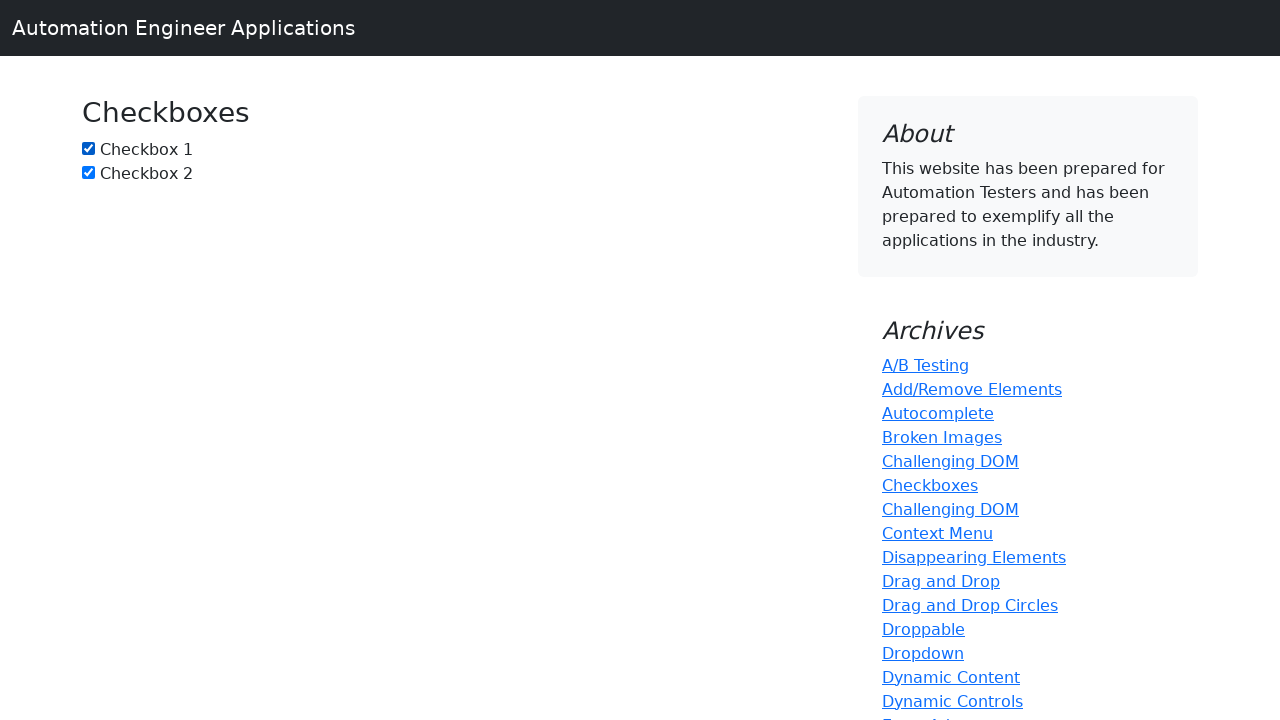

Checkbox2 was already selected, no action needed
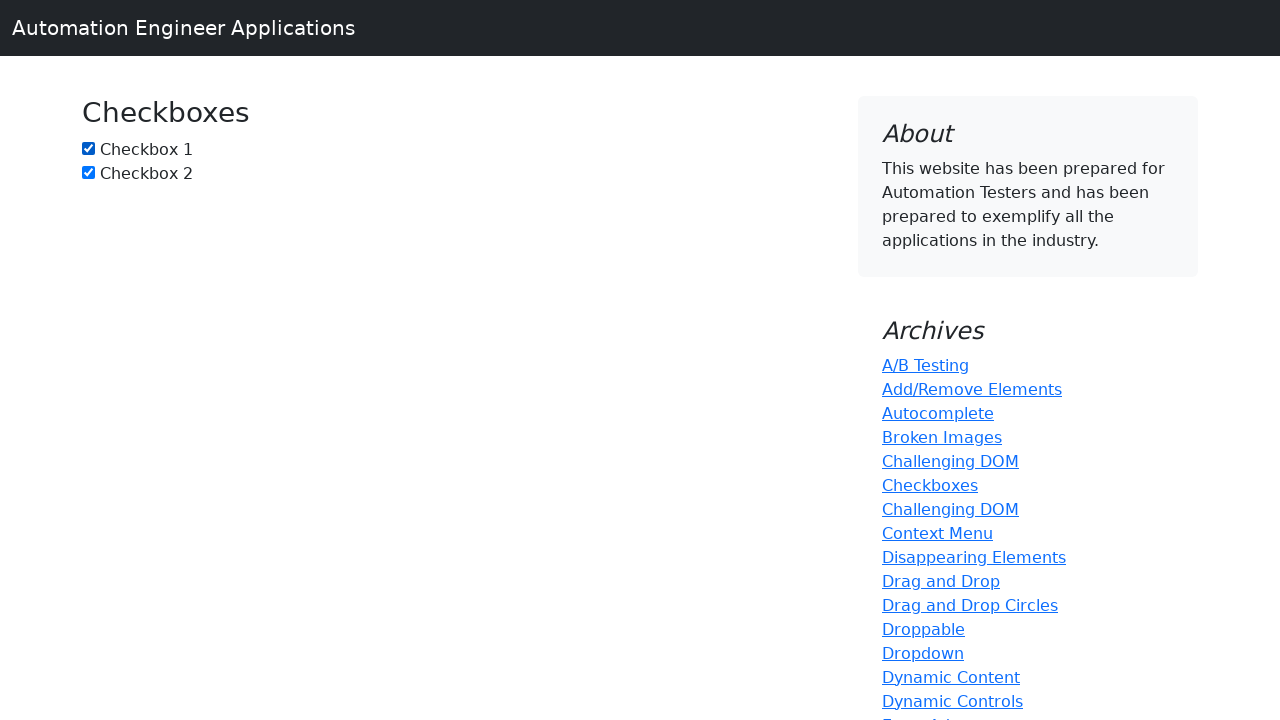

Verified that checkbox1 is checked
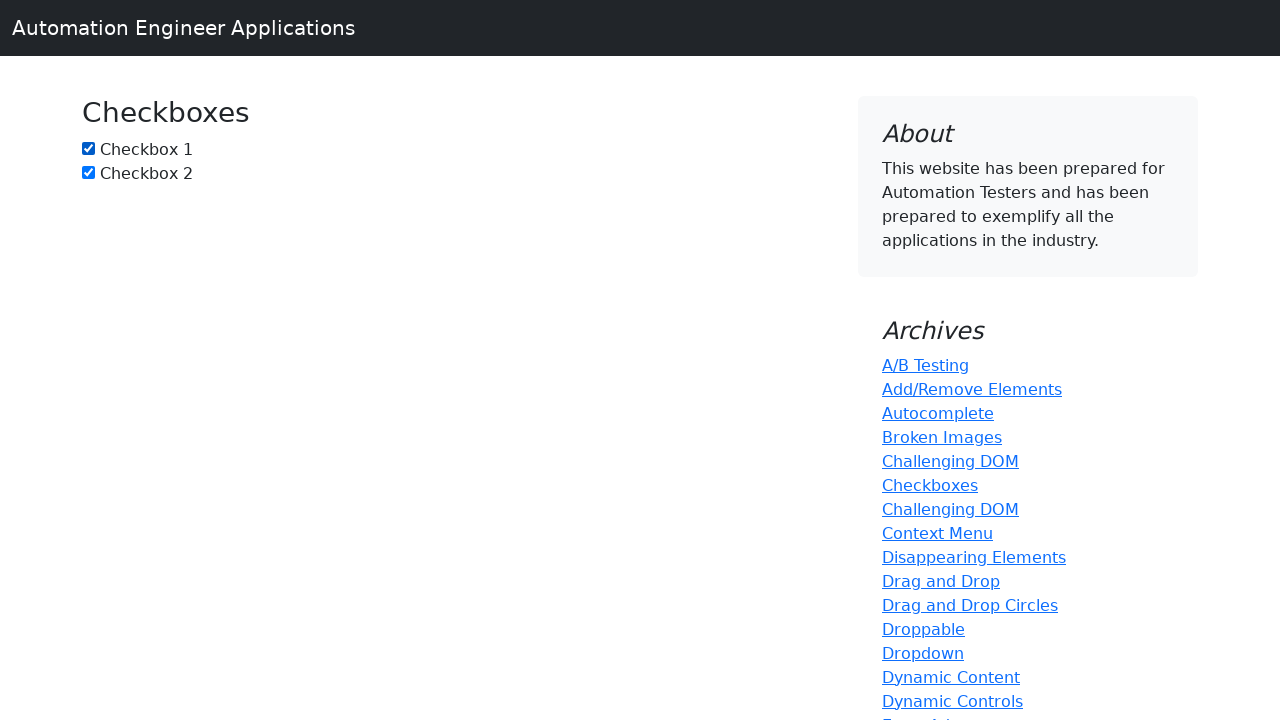

Verified that checkbox2 is checked
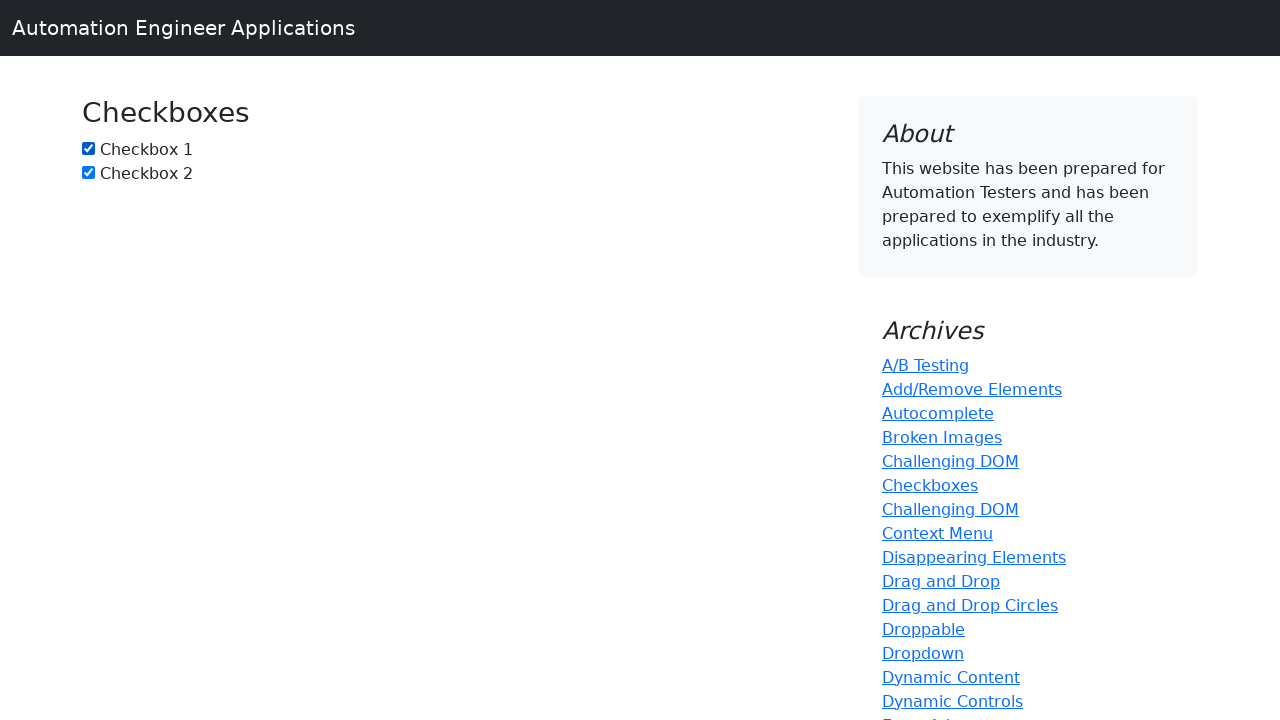

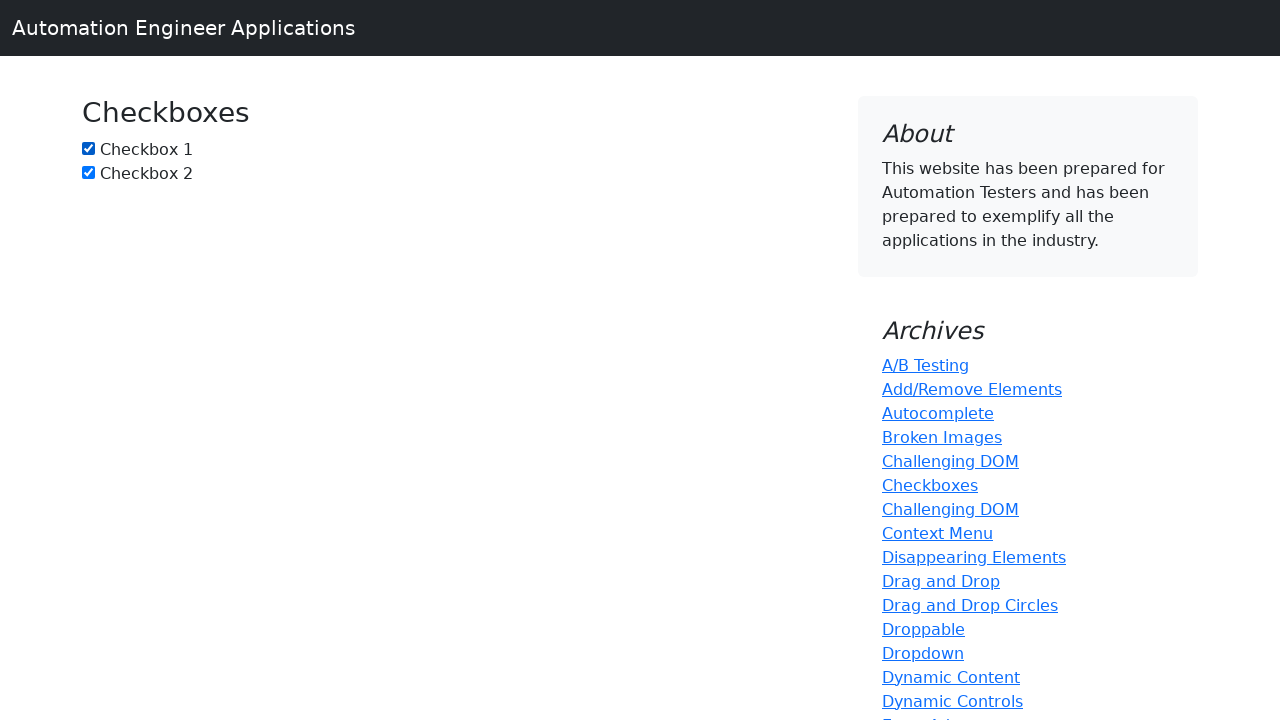